Selects "Arrears" from dropdown and verifies the form displays correct placeholder text for account number, sum, and email fields

Starting URL: https://www.mts.by/

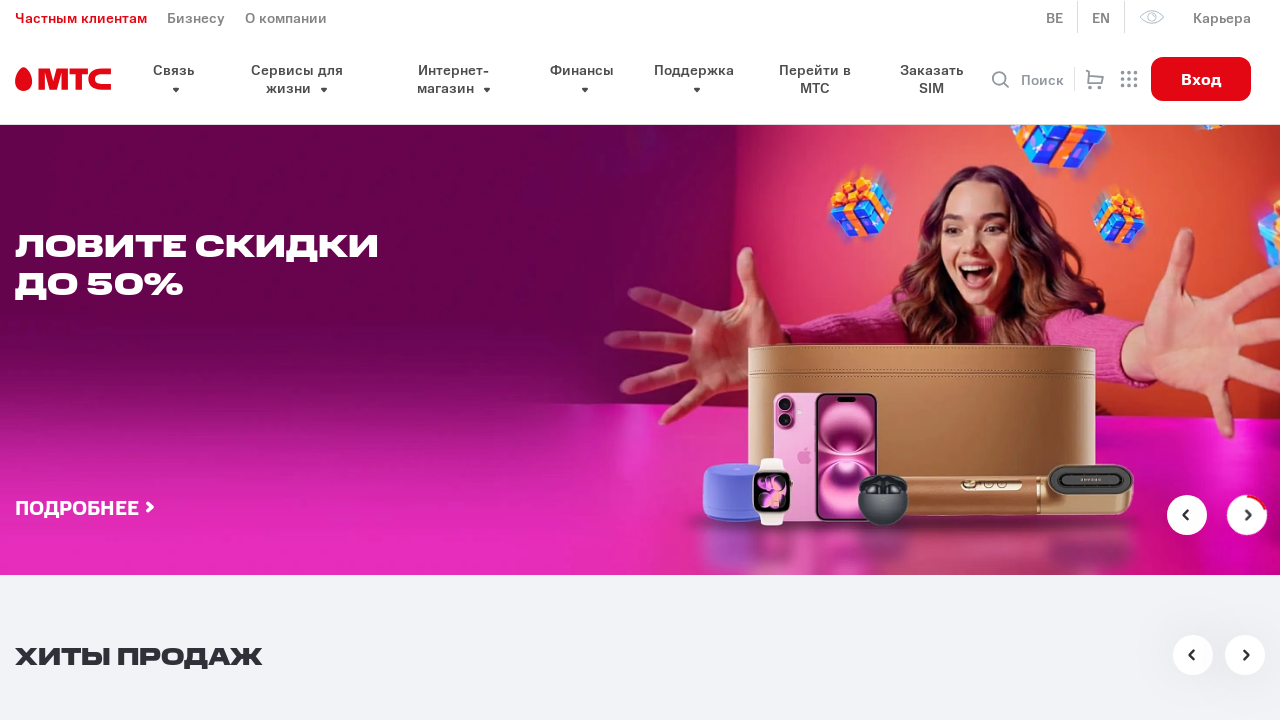

Selected 'Arrears' option (index 3) from payment dropdown on #pay
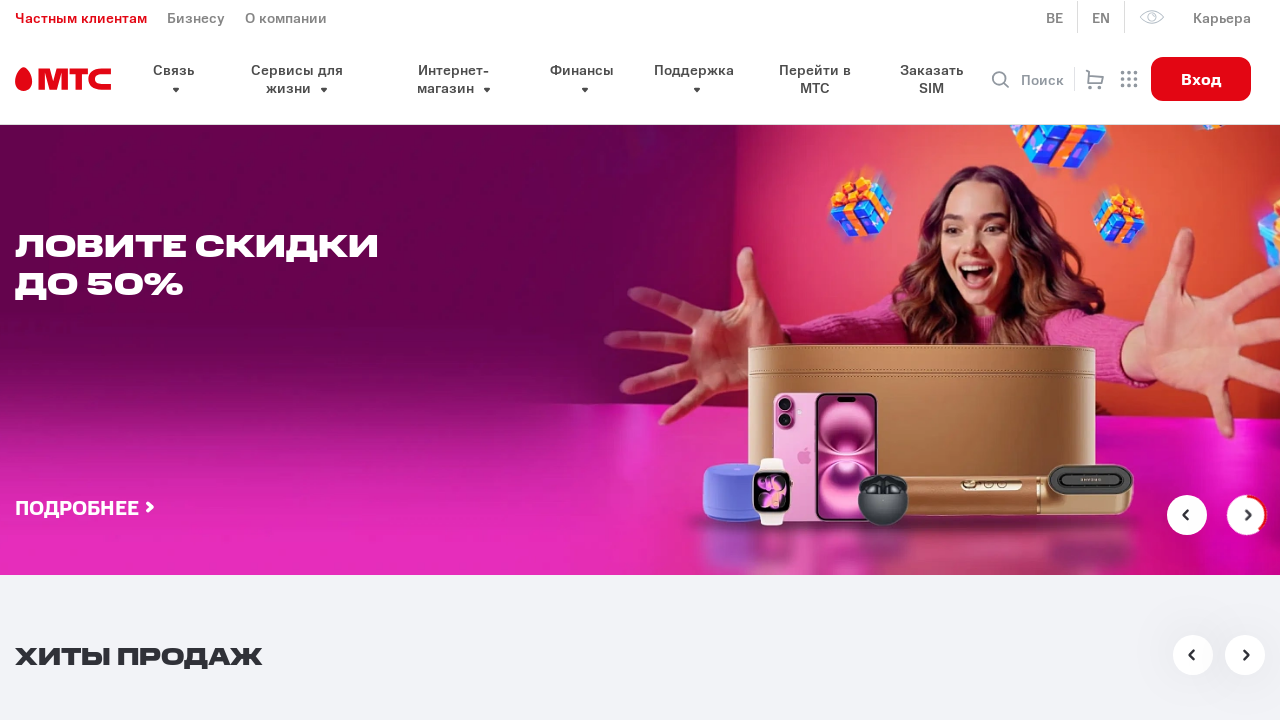

Arrears form fields became visible
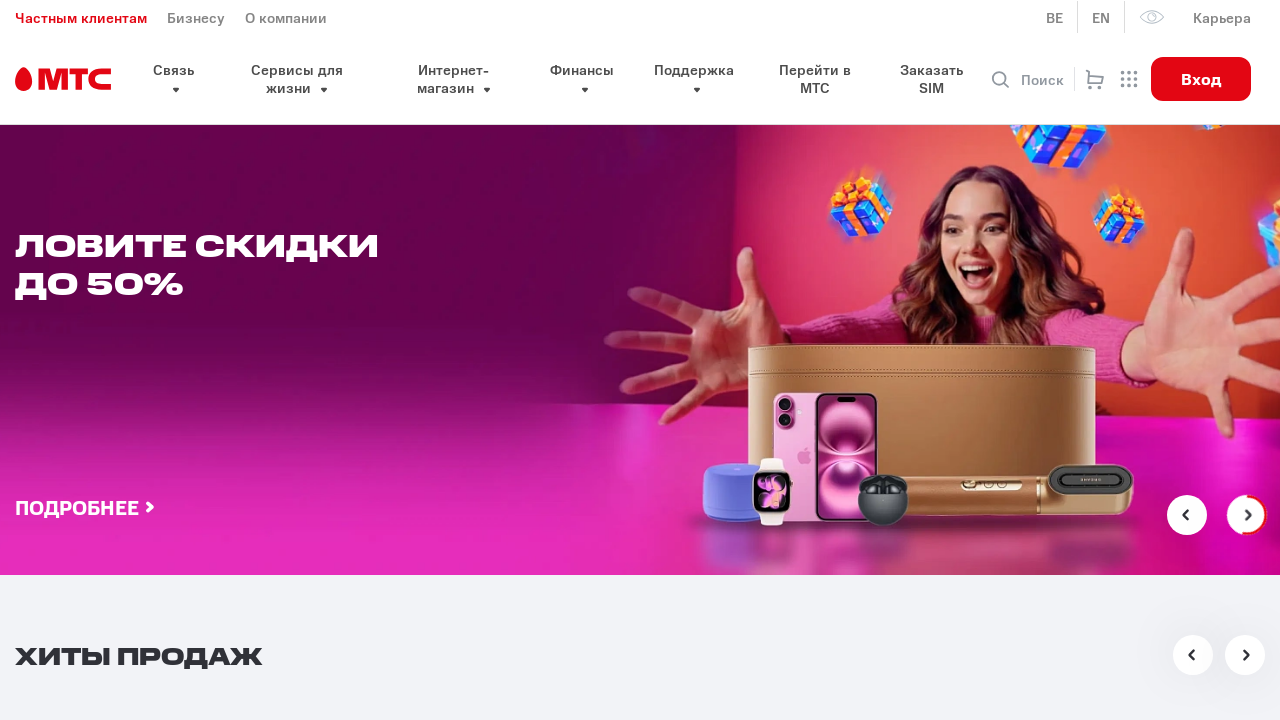

Located account number field element
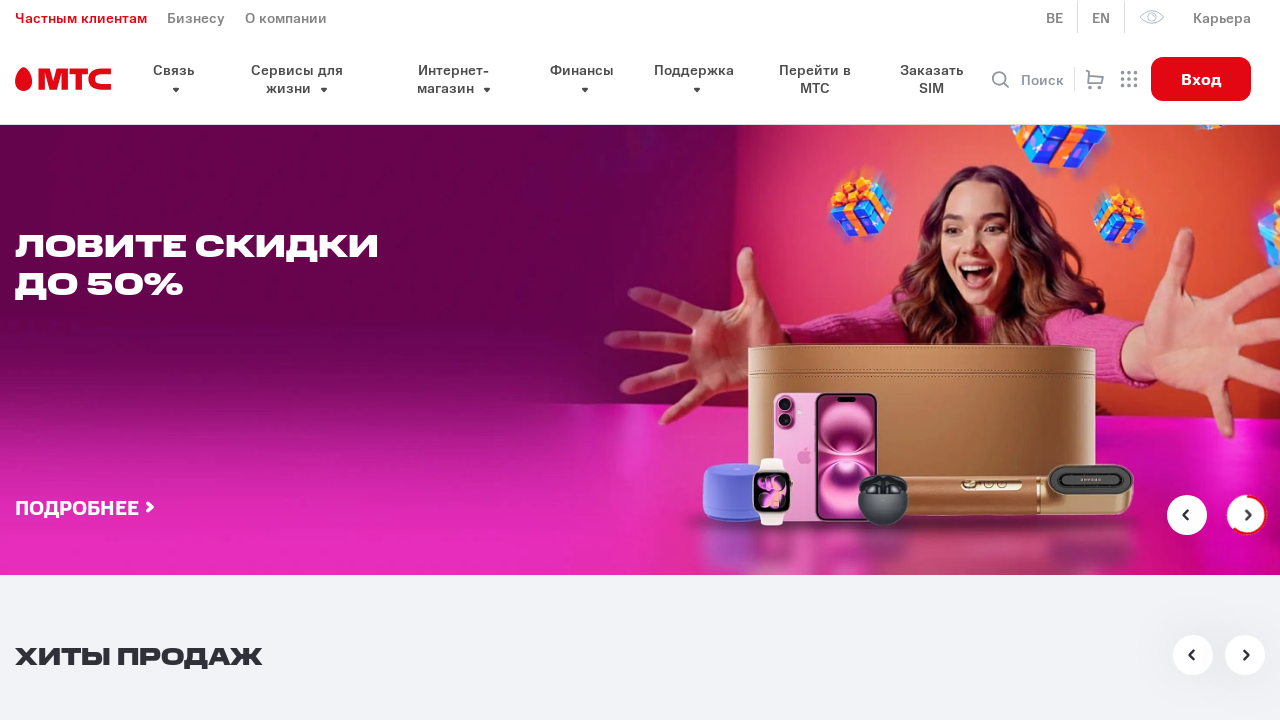

Located sum field element
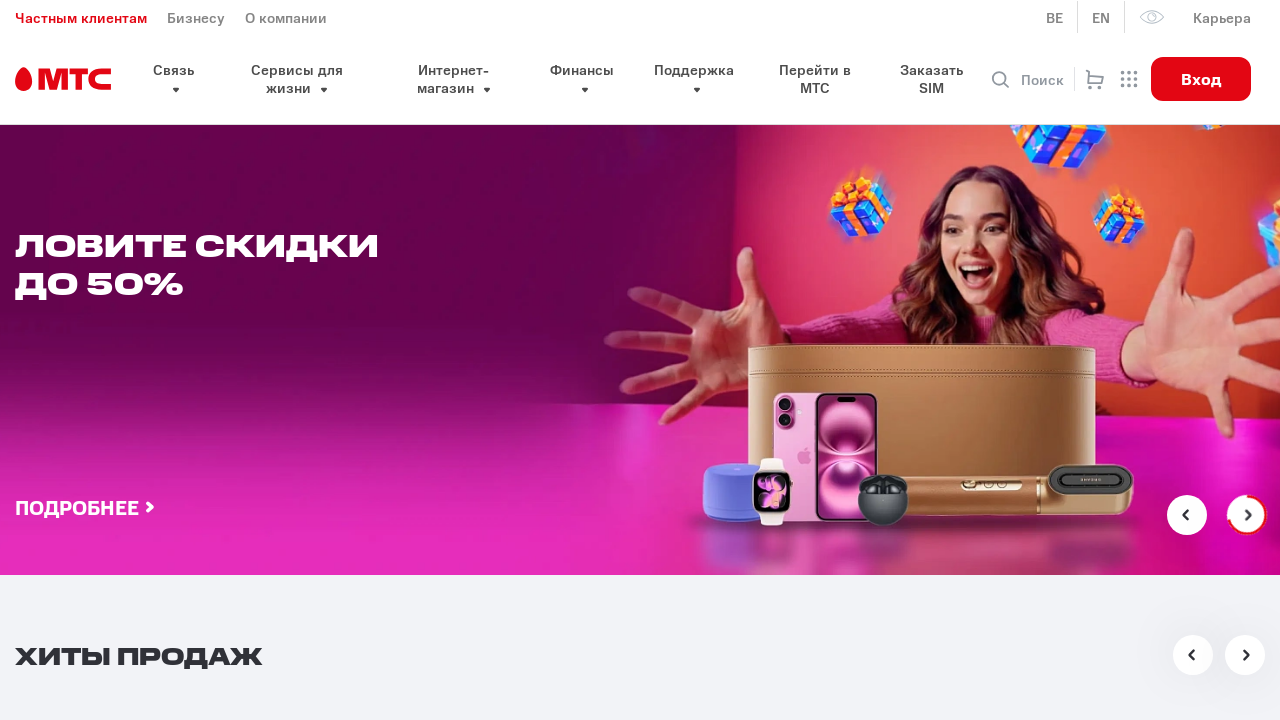

Located email field element
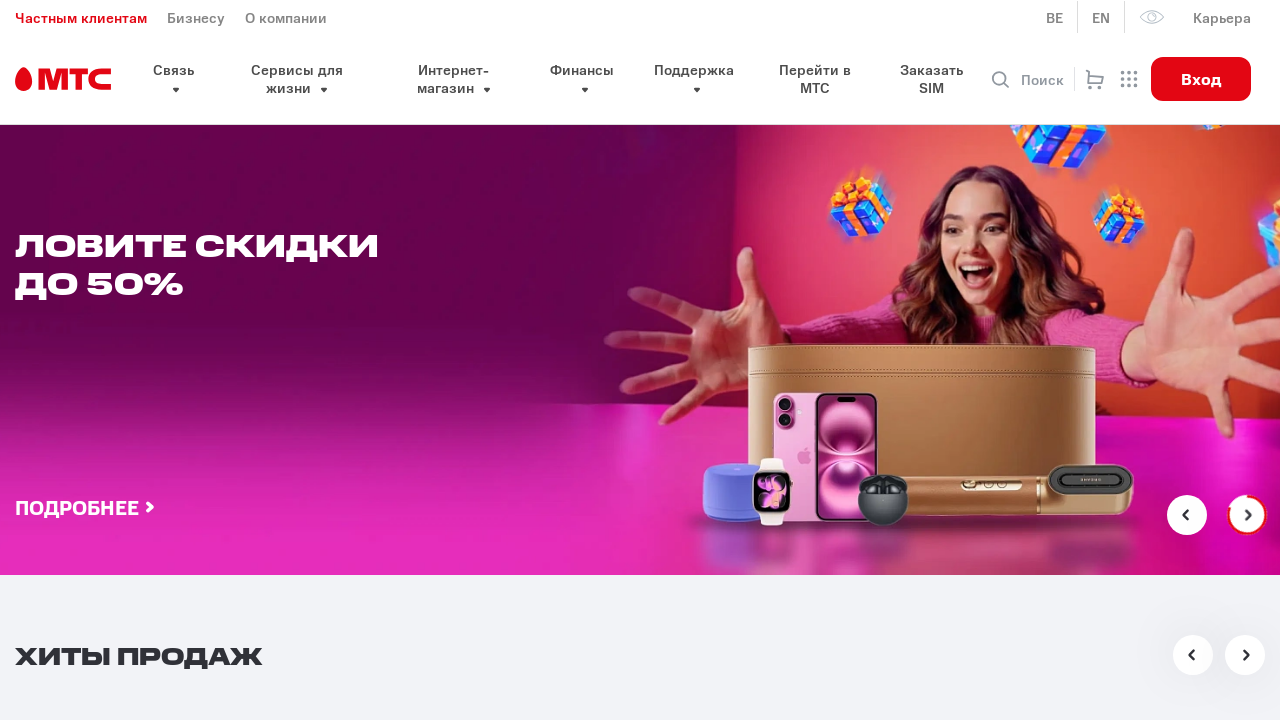

Verified account number field has correct placeholder 'Номер счета на 2073'
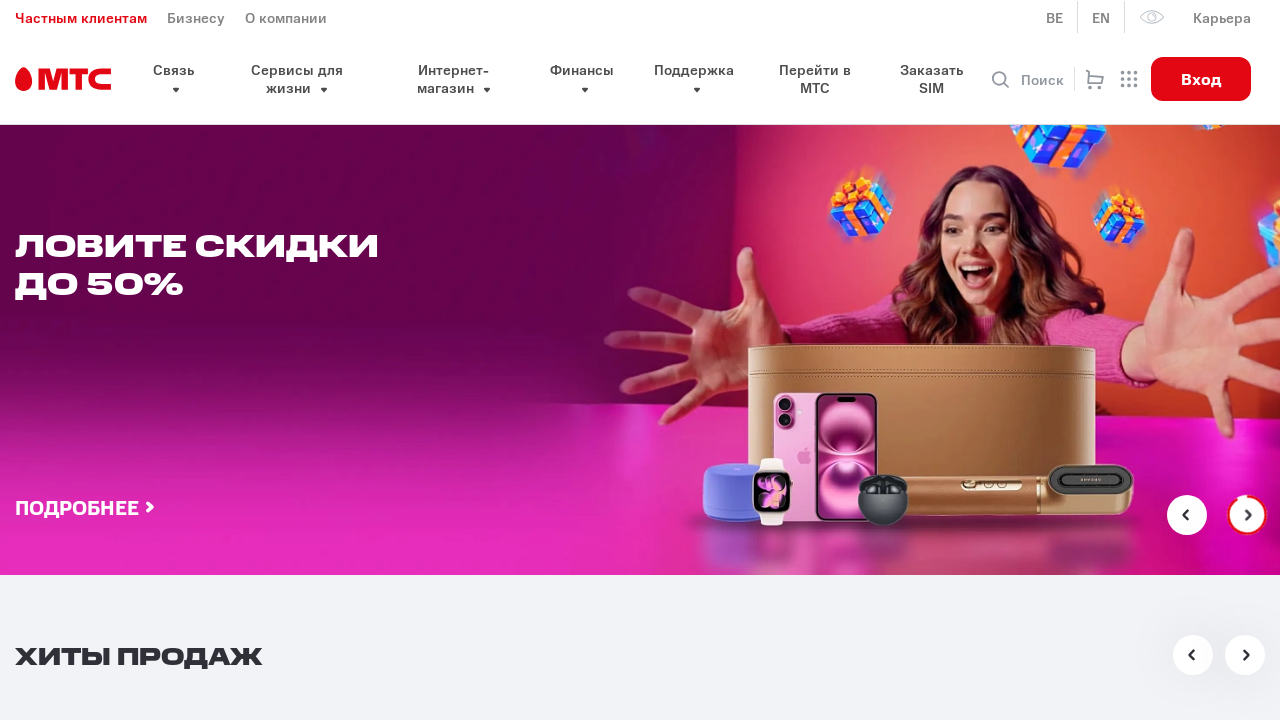

Verified sum field has correct placeholder 'Сумма'
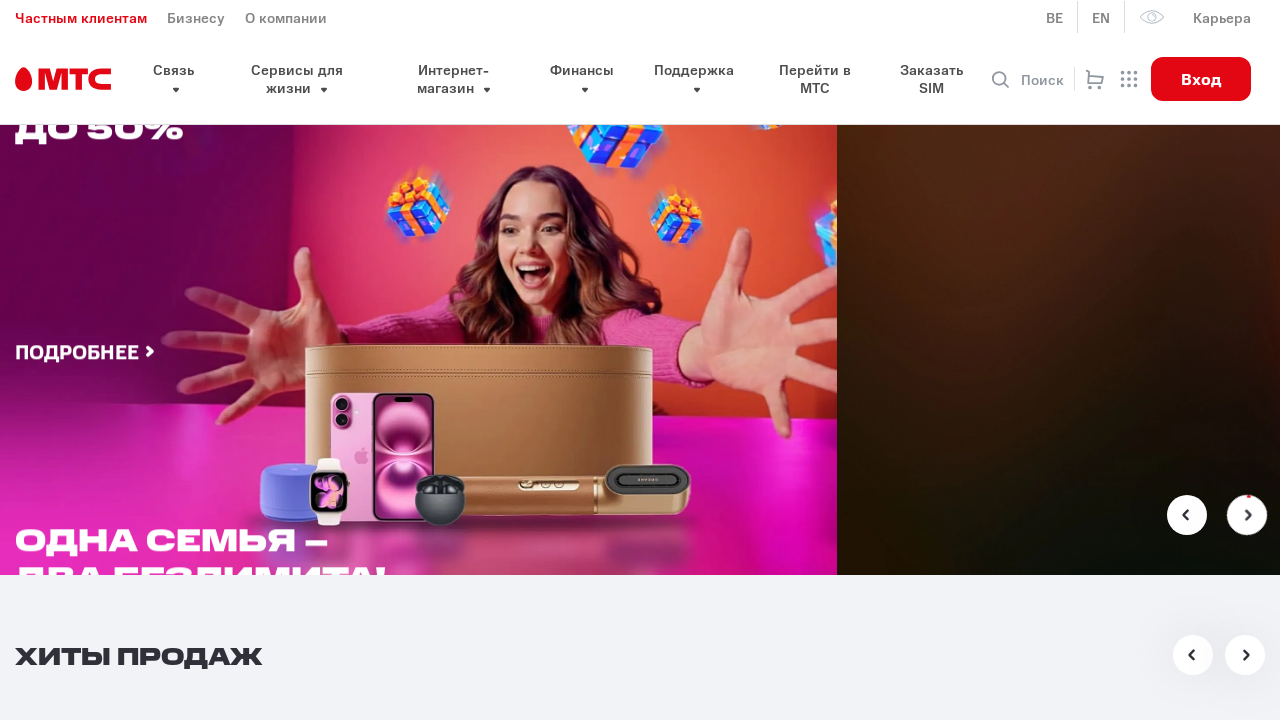

Verified email field has correct placeholder 'E-mail для отправки чека'
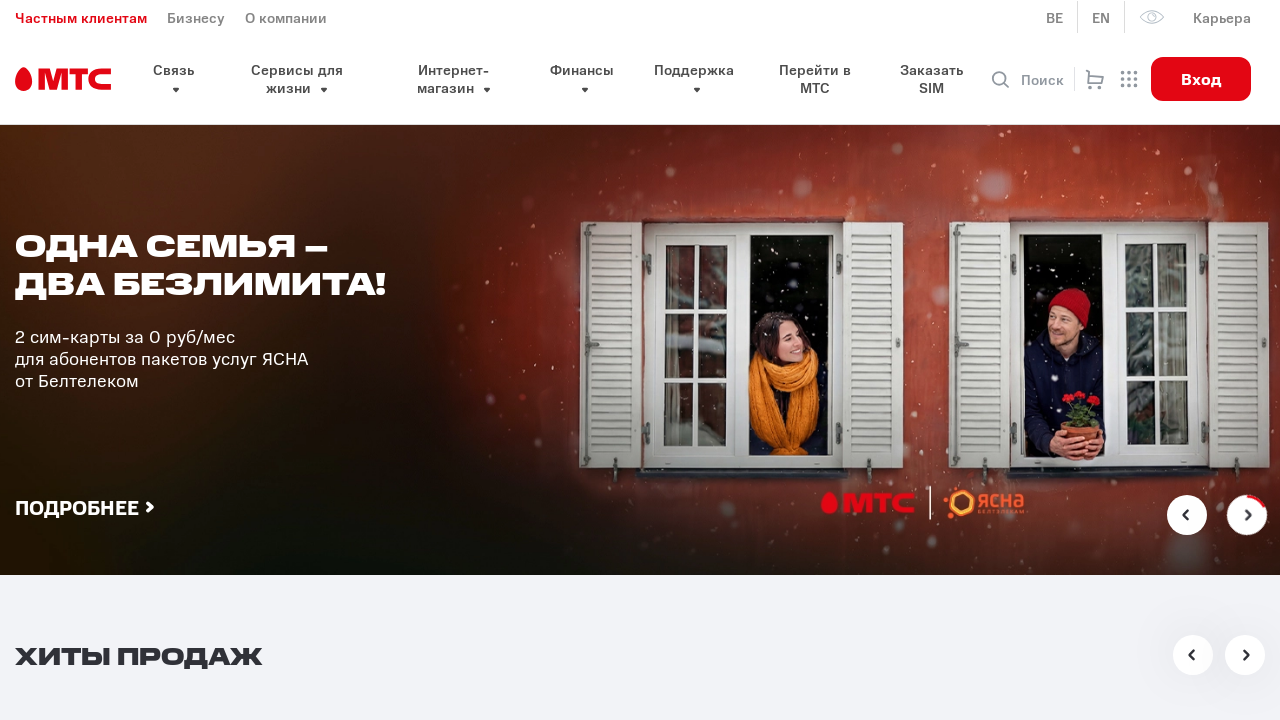

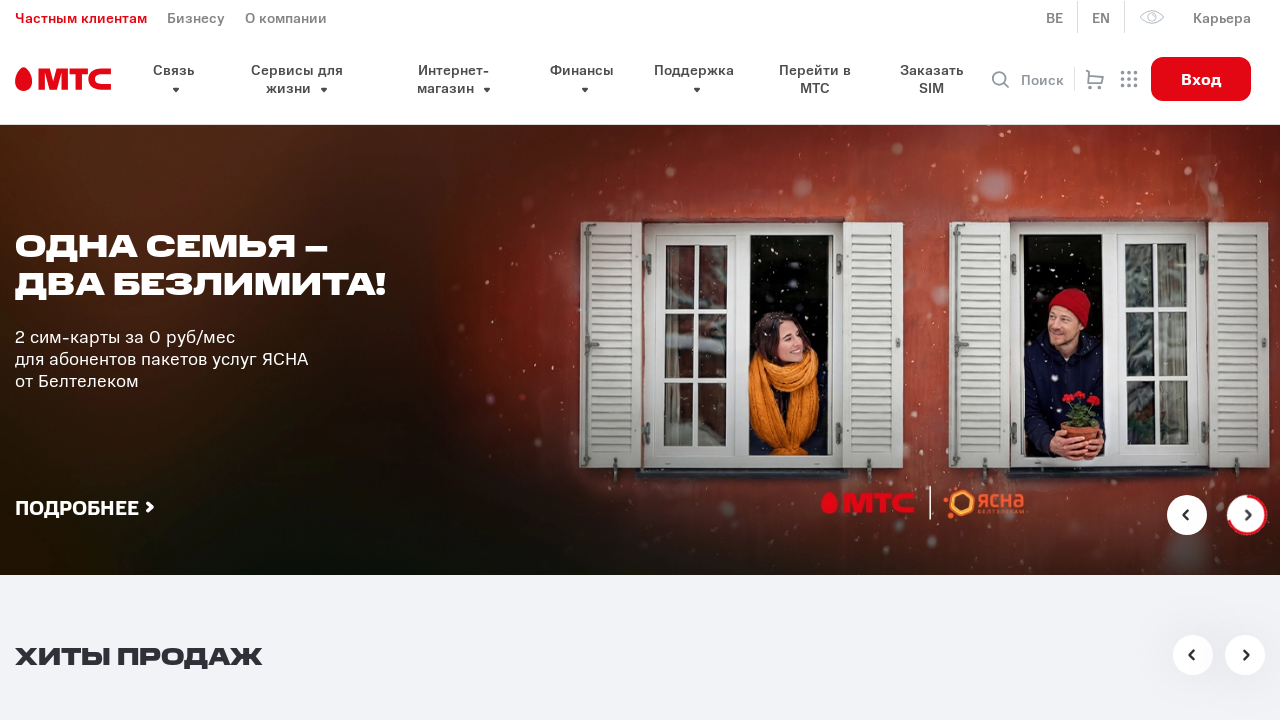